Navigates to Add/Remove Elements page and adds one element by clicking the Add Element button

Starting URL: http://the-internet.herokuapp.com/

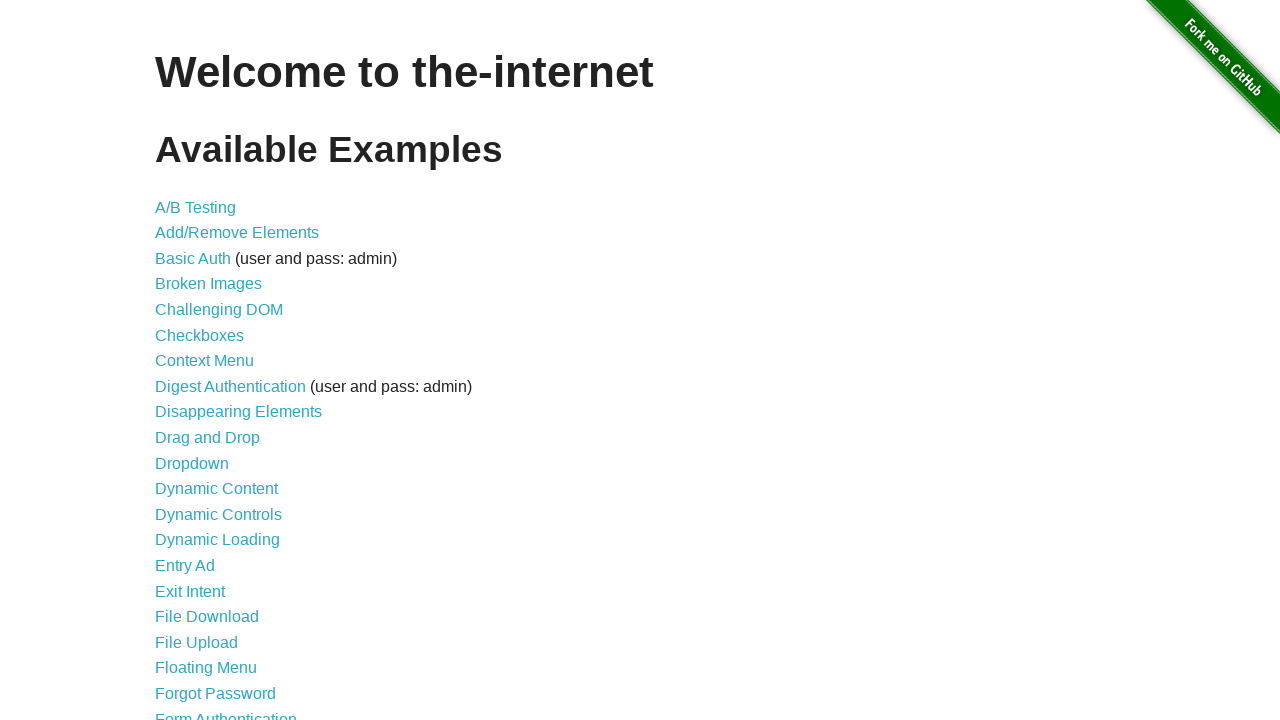

Clicked on Add/Remove Elements link at (237, 233) on text=Add/Remove Elements
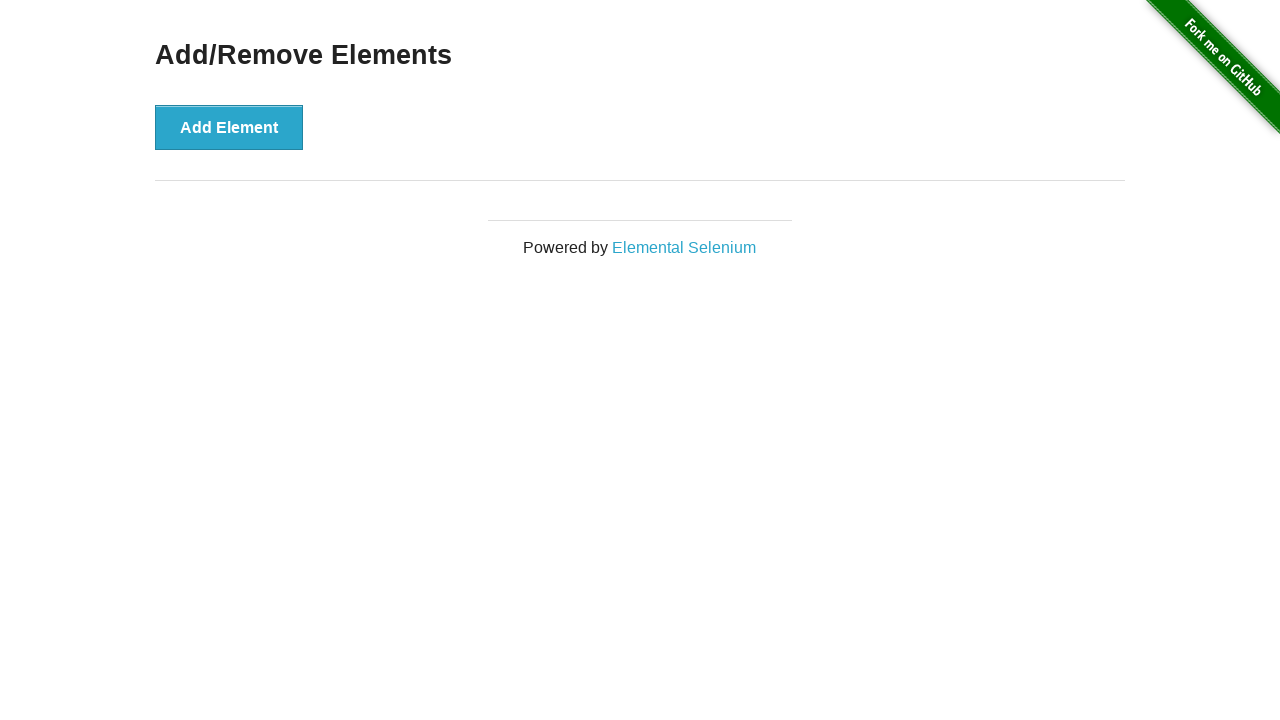

Clicked Add Element button at (229, 127) on text=Add Element
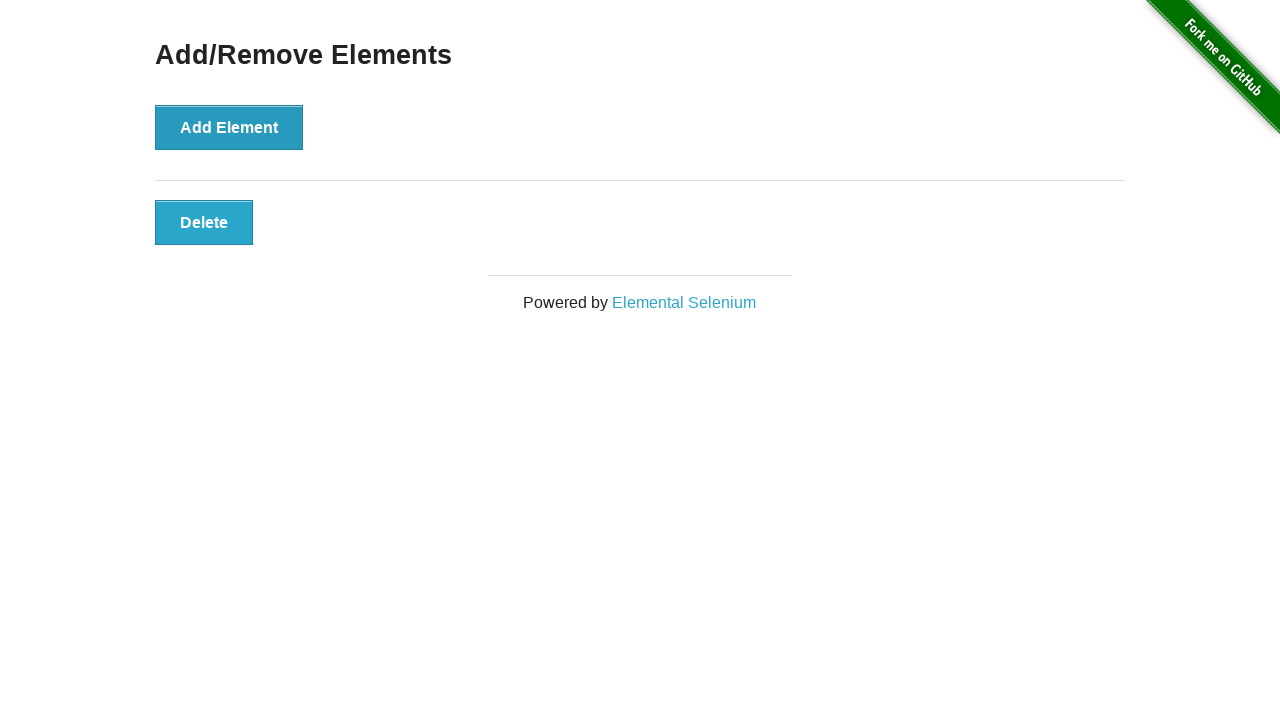

Delete button appeared after adding element
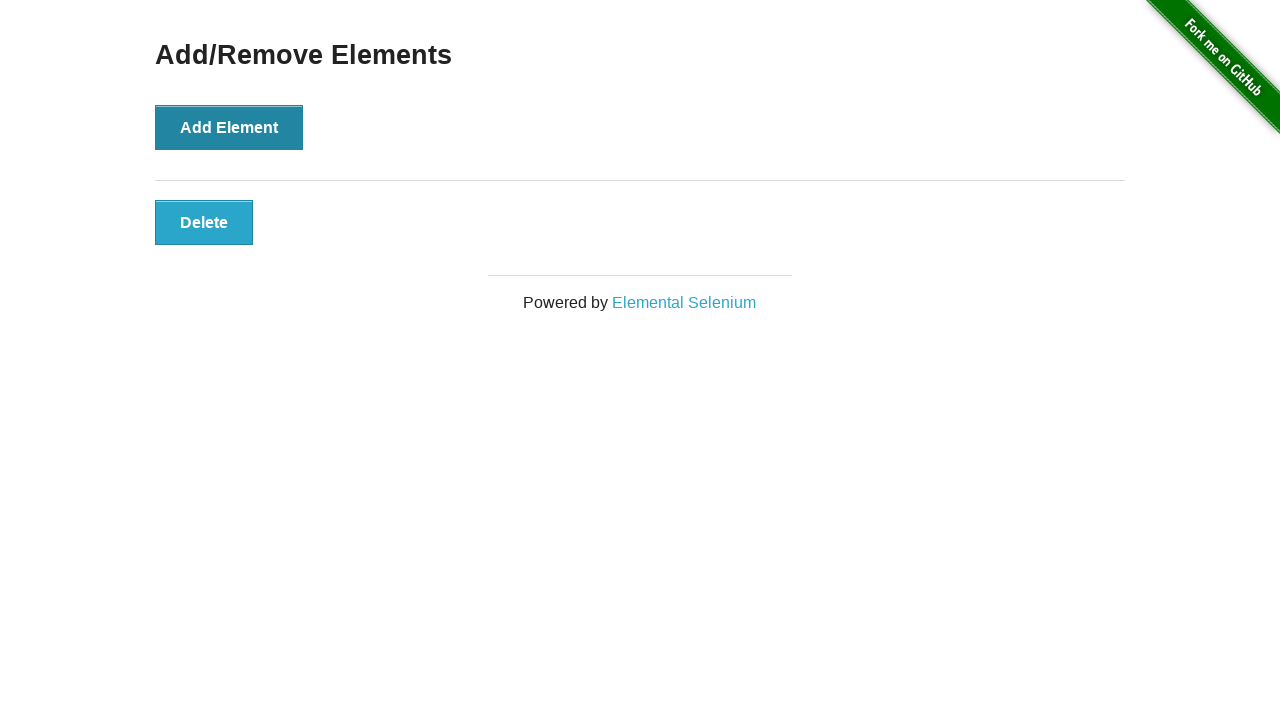

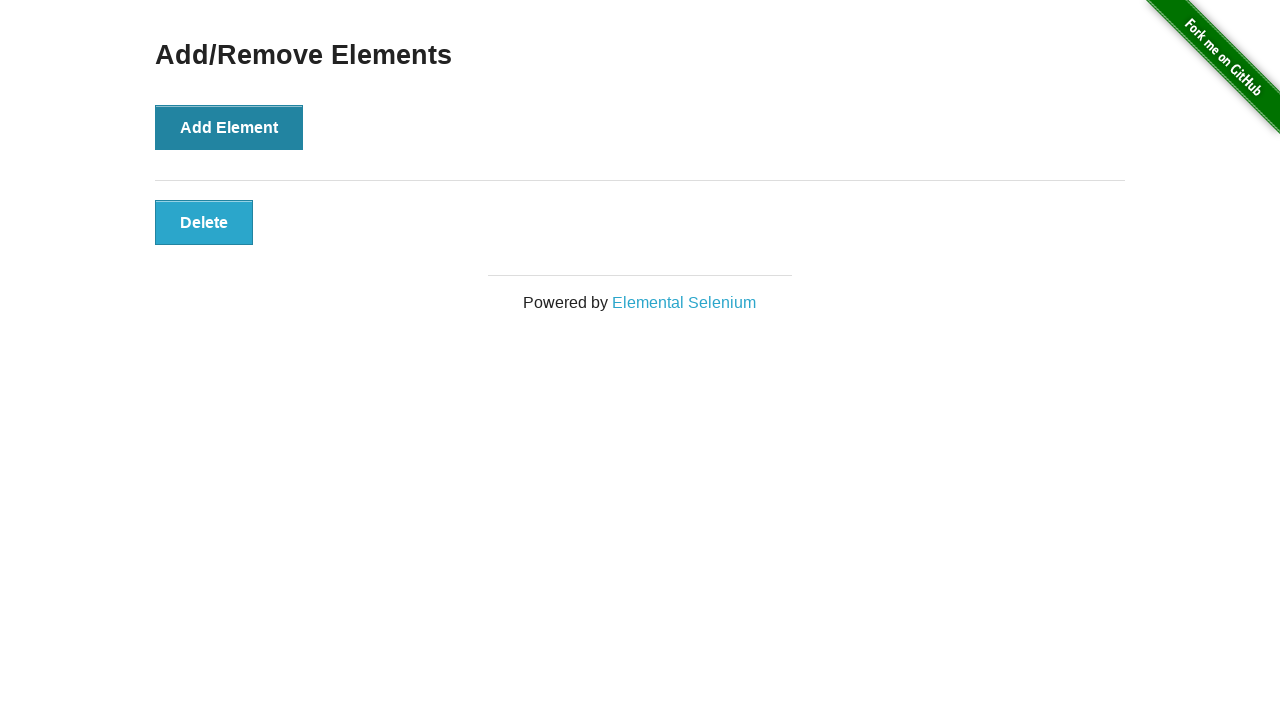